Tests form validation by filling in first name, surname, and age fields, then submitting the form

Starting URL: https://testpages.eviltester.com/styled/validation/input-validation.html

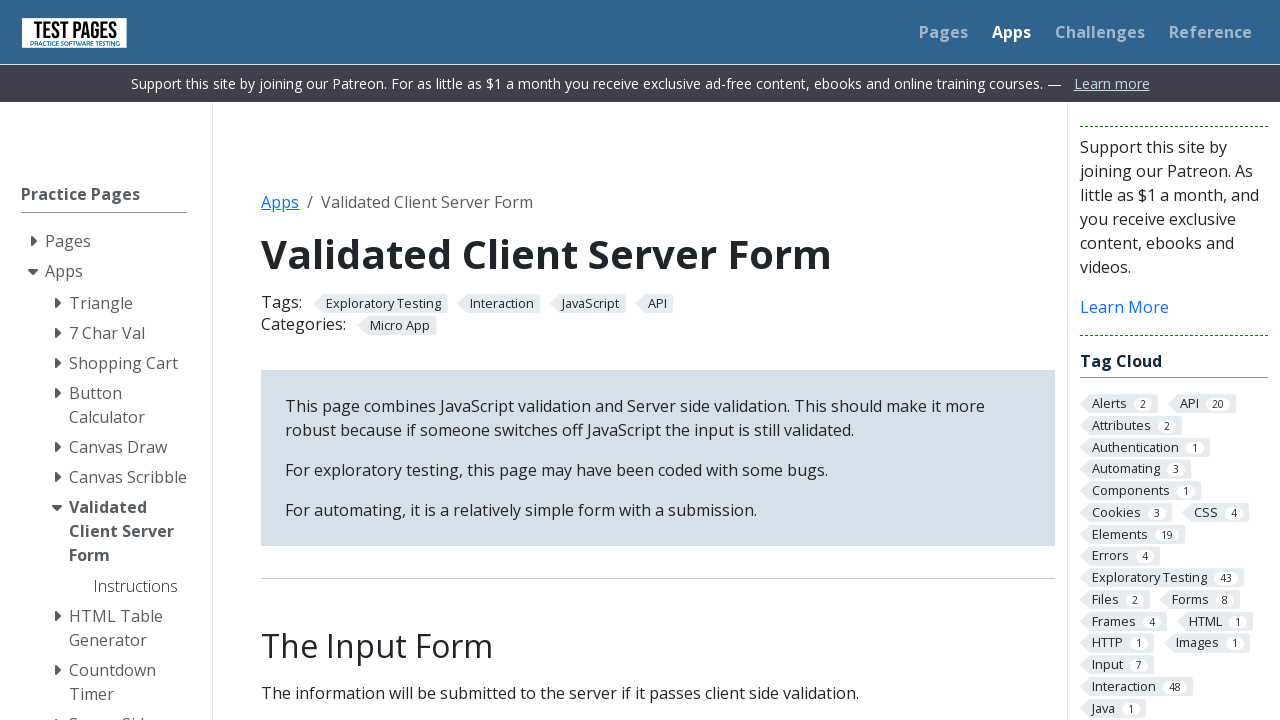

Navigated to form validation test page
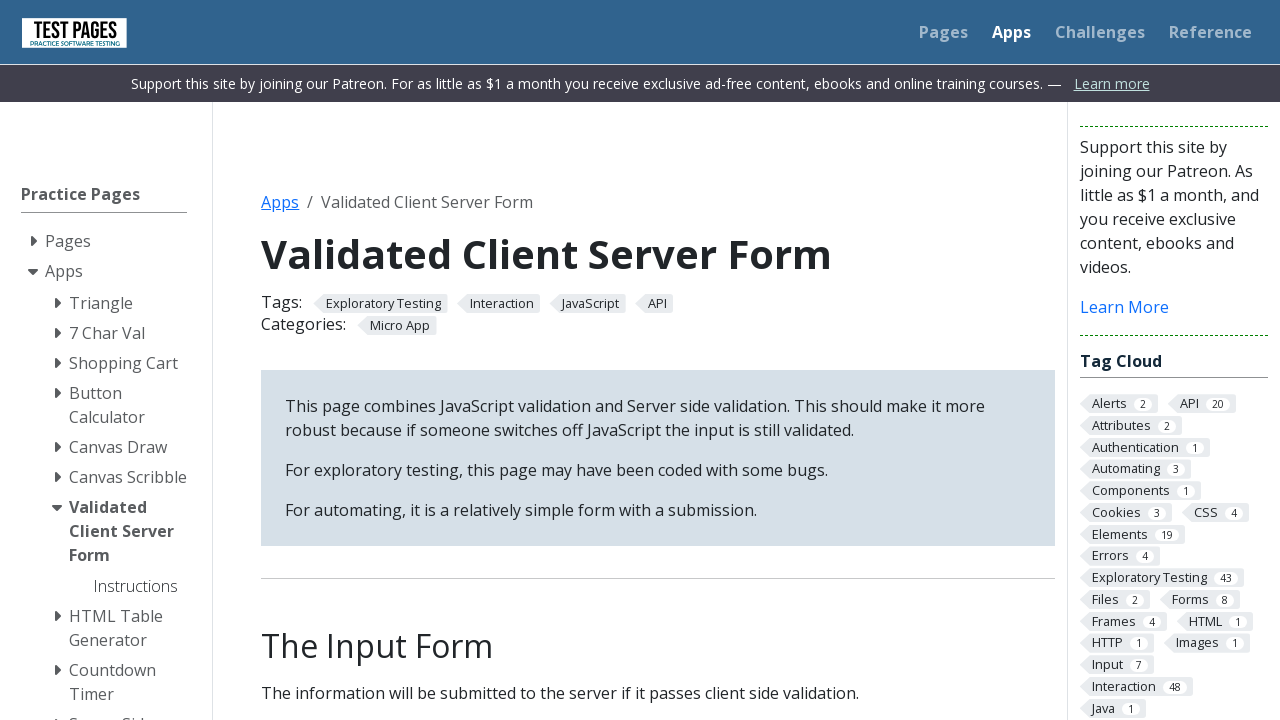

Filled first name field with 'Raneem' on #firstname
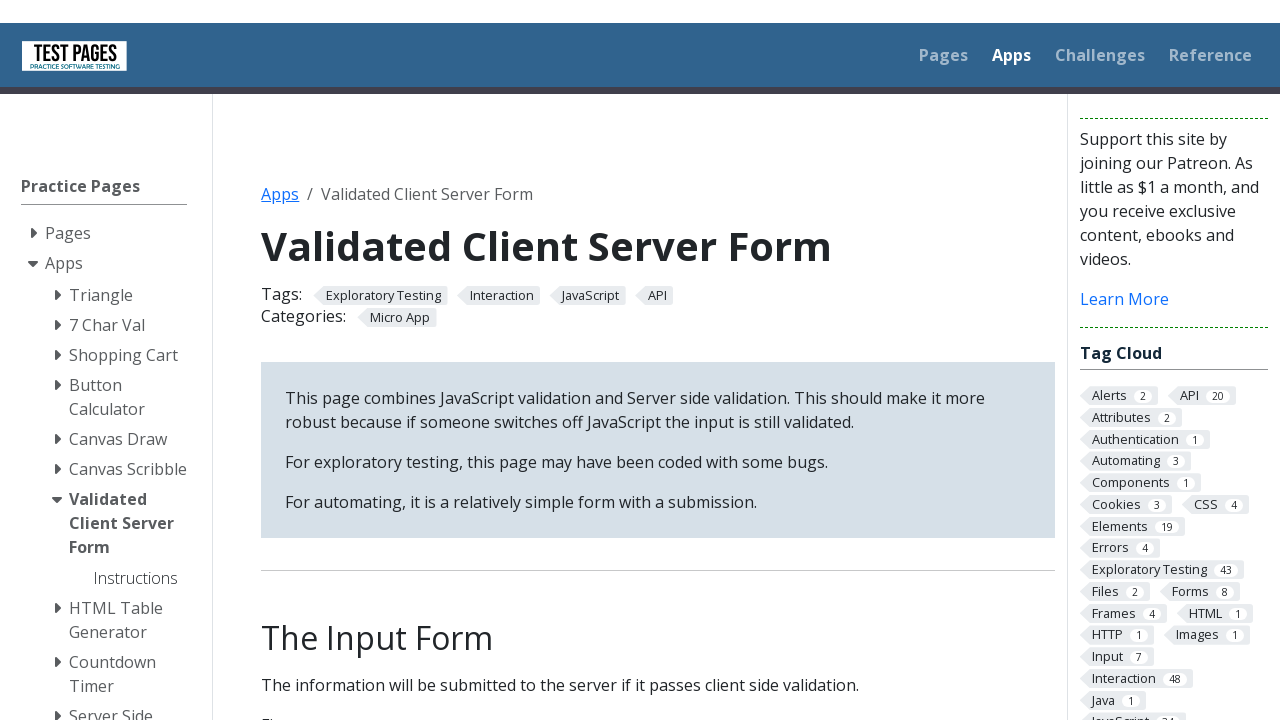

Filled surname field with 'khalid' on #surname
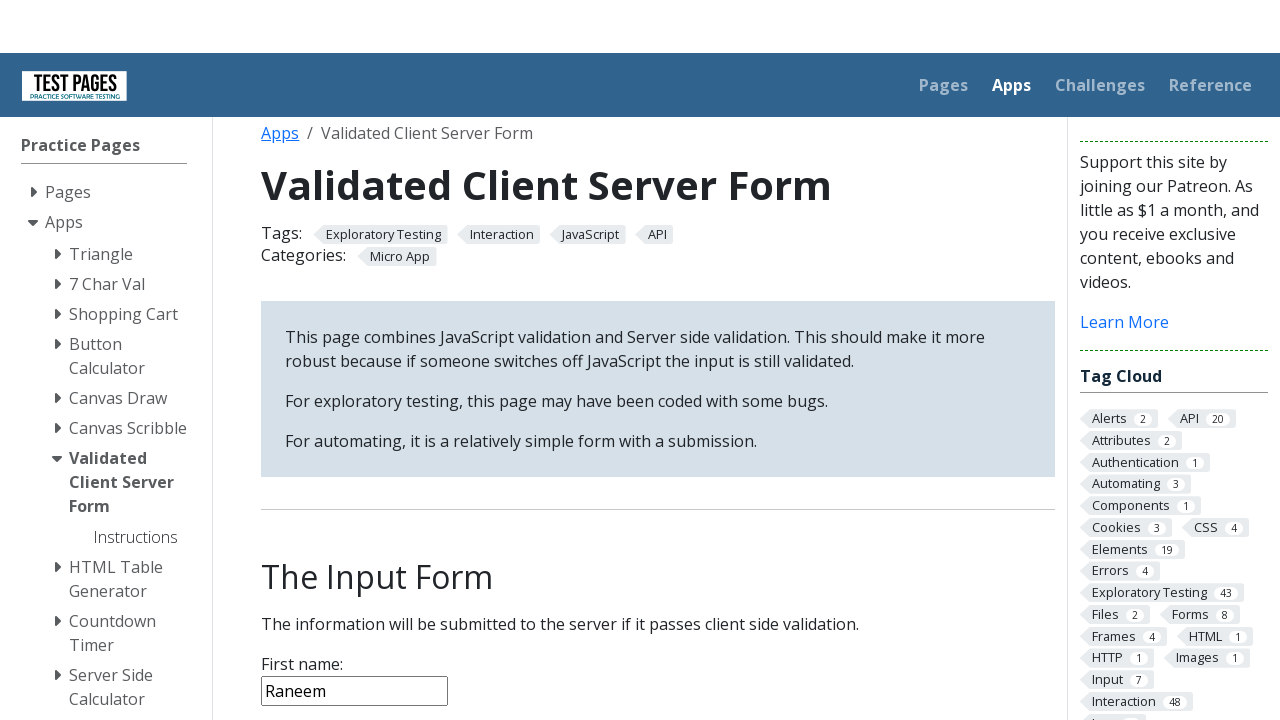

Filled age field with '22' on #age
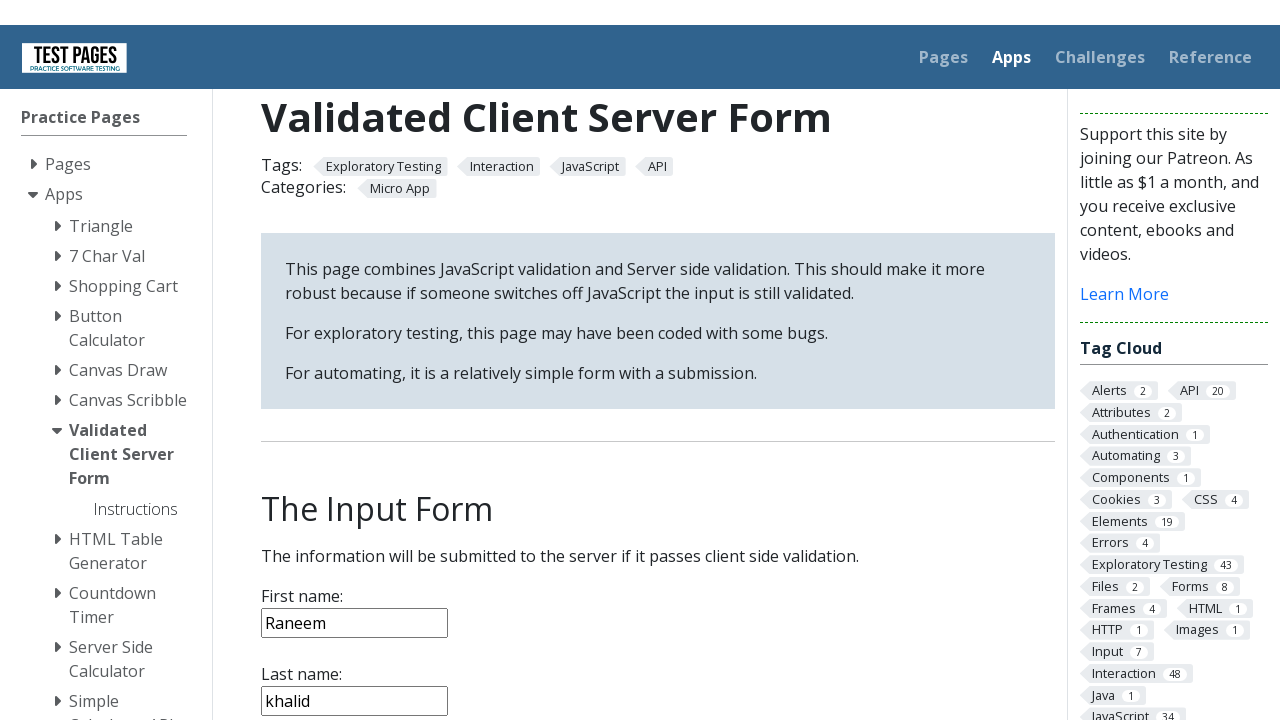

Clicked submit button to submit form at (296, 368) on form input[type='submit']
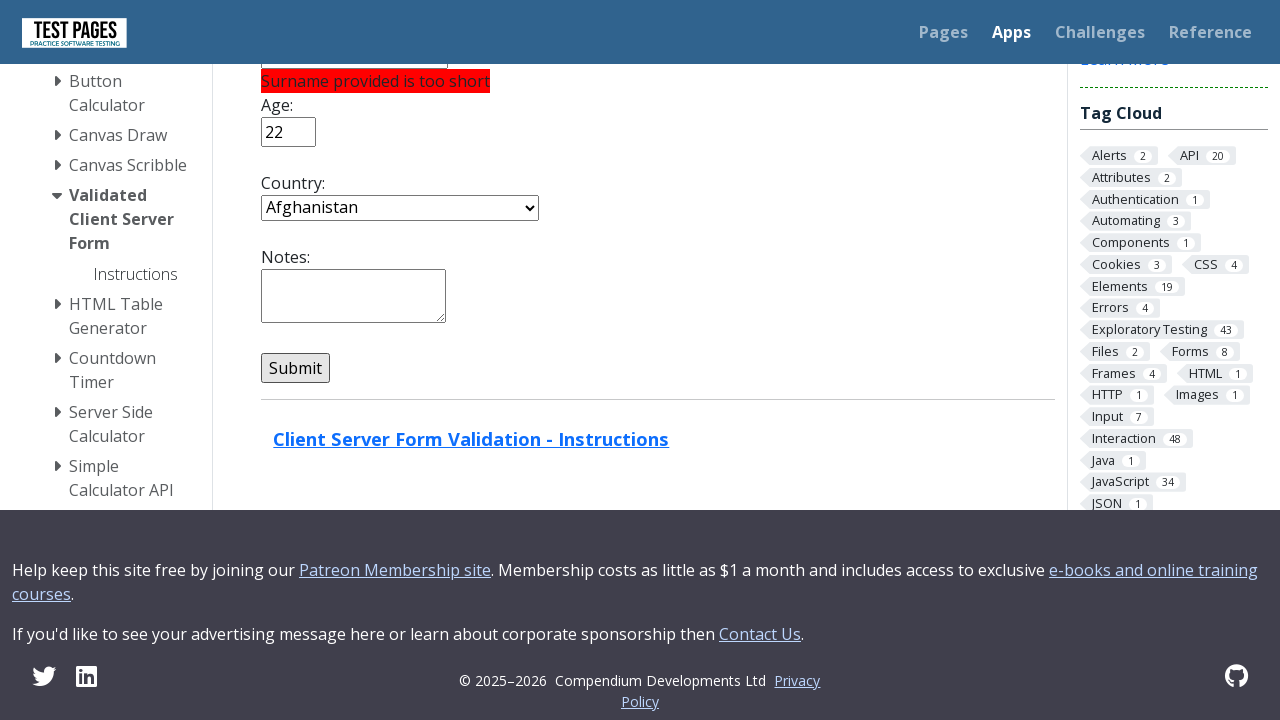

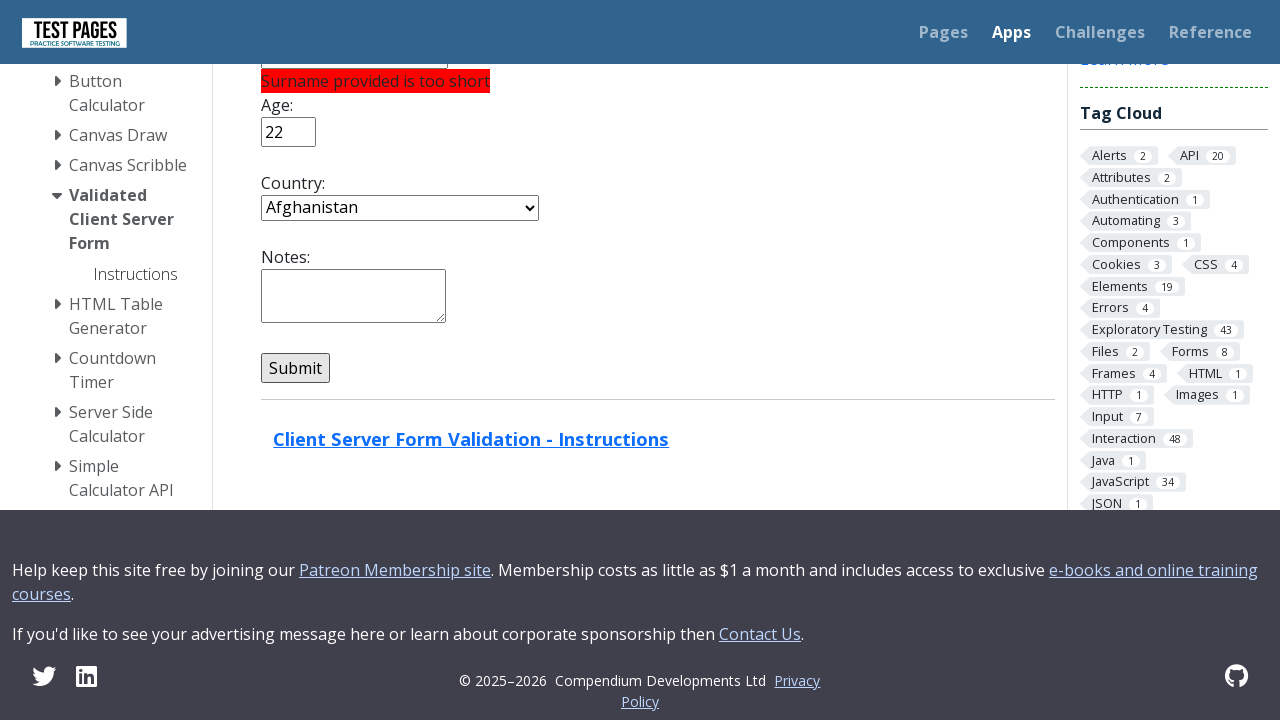